Tests drag and drop functionality on jQuery UI demo page by dragging an element from source to destination within an iframe

Starting URL: https://jqueryui.com/droppable/

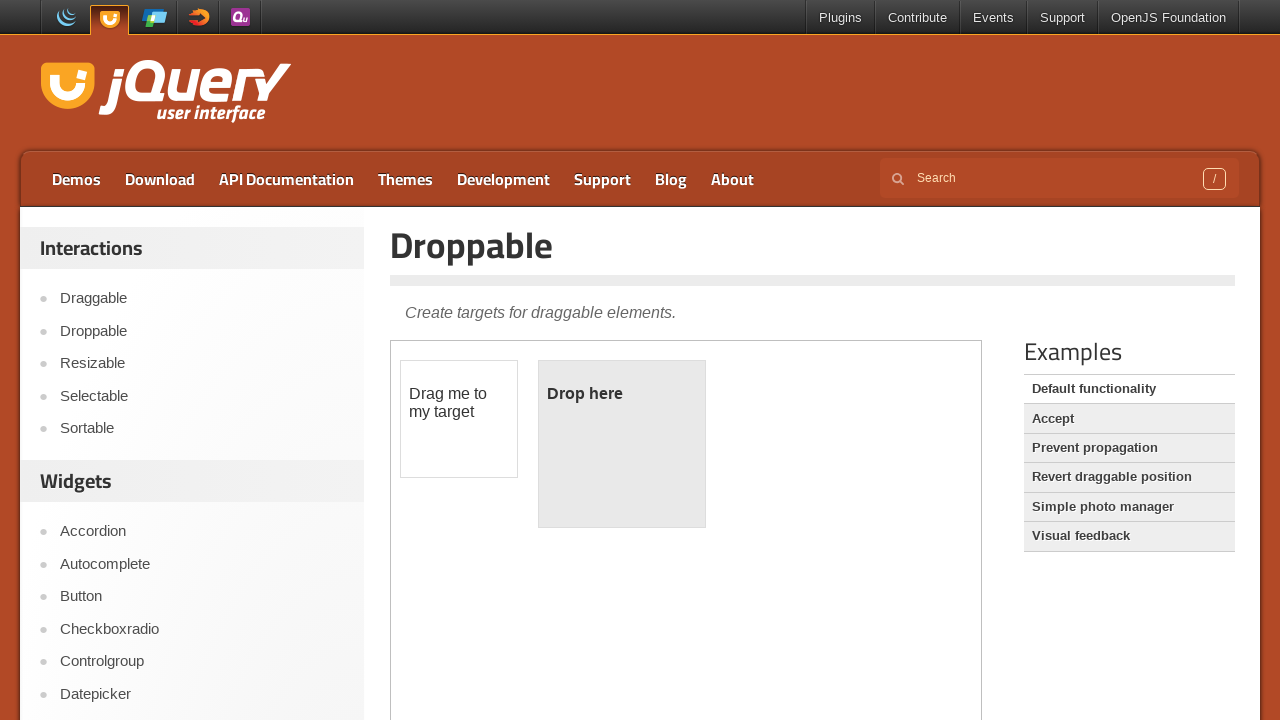

Located the demo-frame iframe
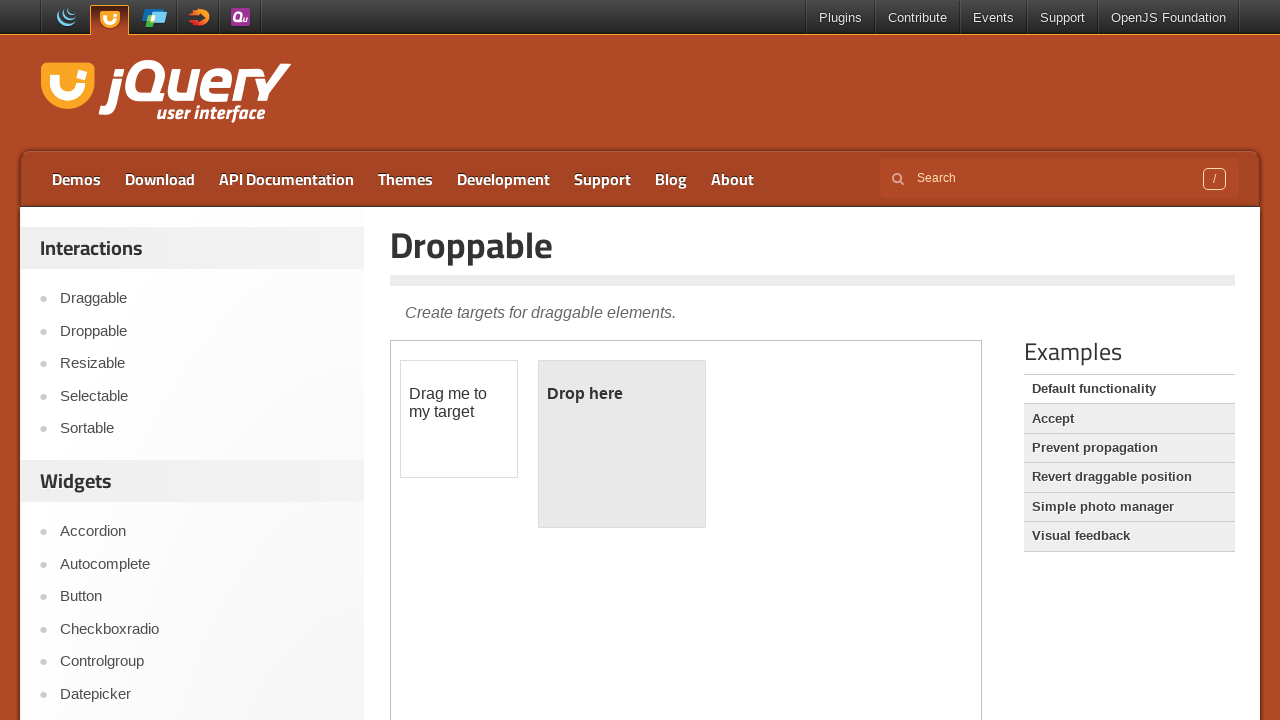

Located the draggable element with id 'draggable'
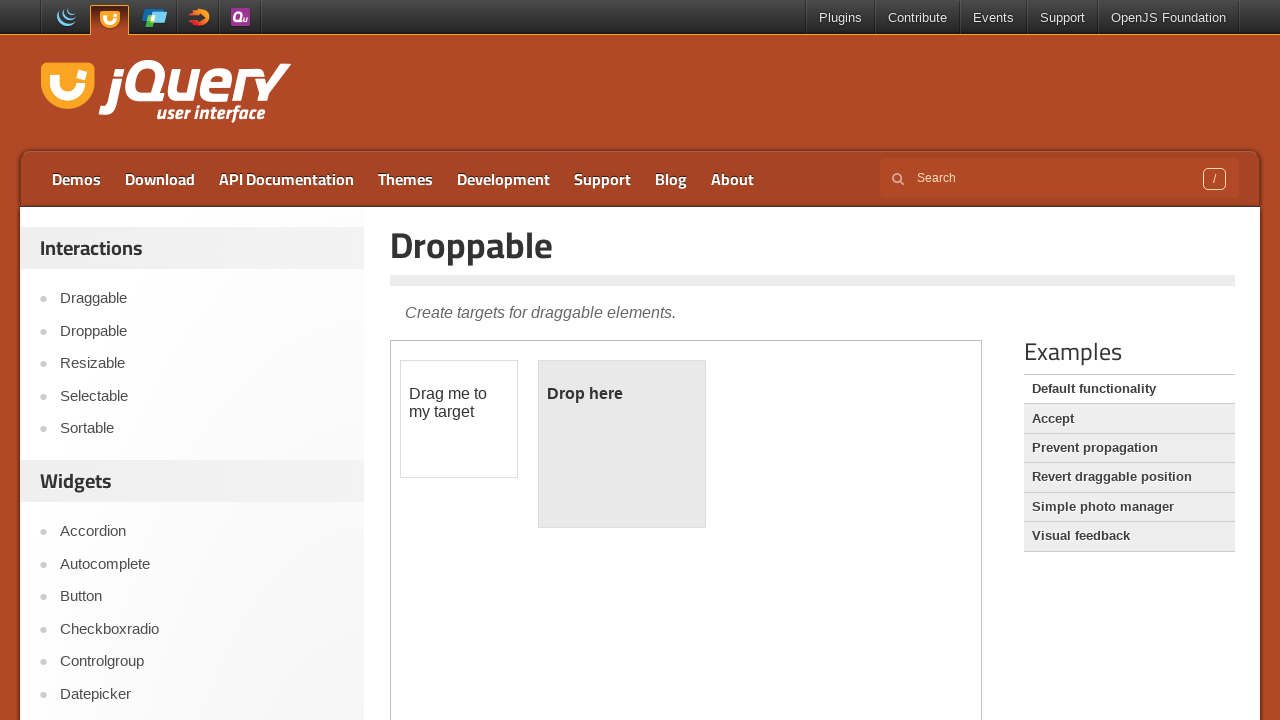

Located the droppable element with id 'droppable'
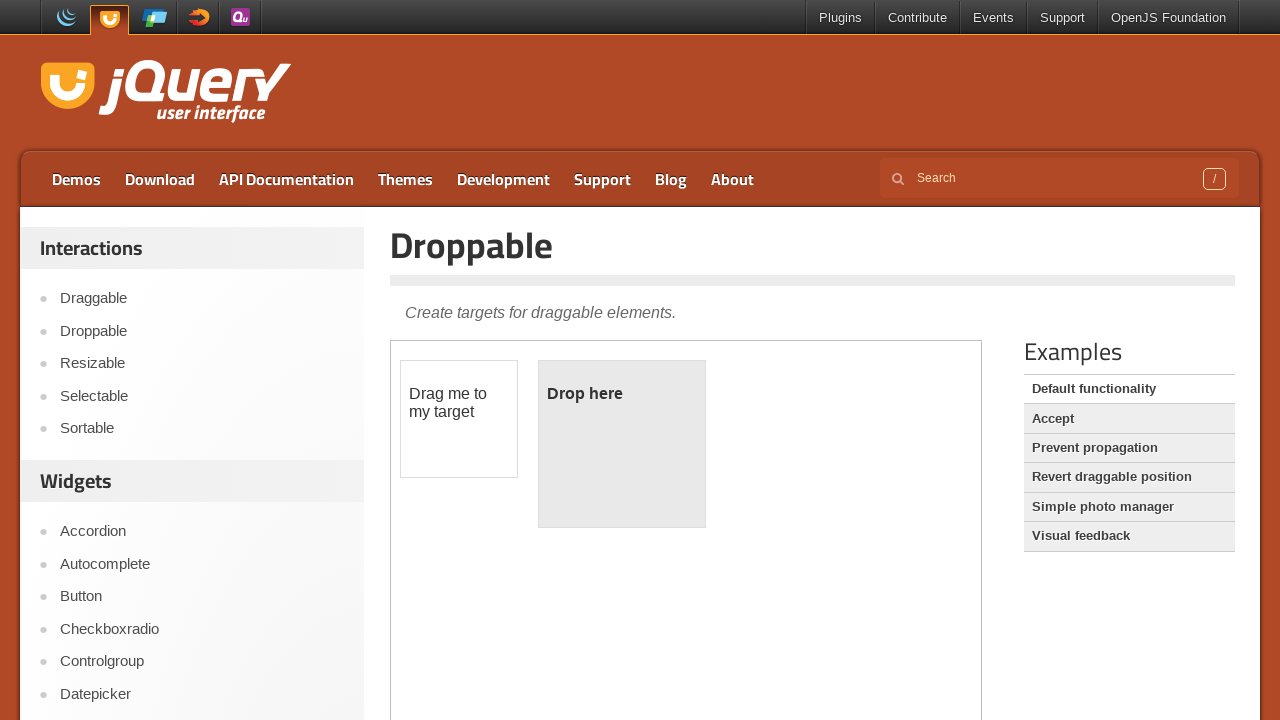

Dragged element from source to destination successfully at (622, 444)
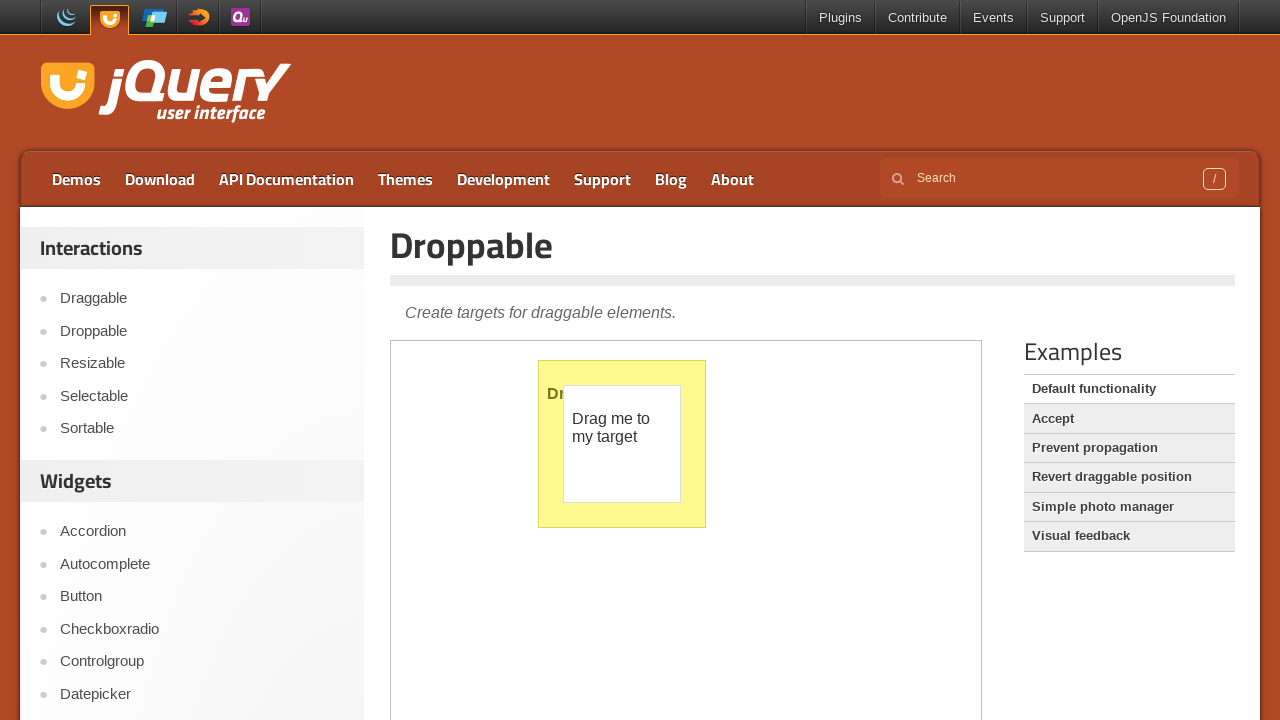

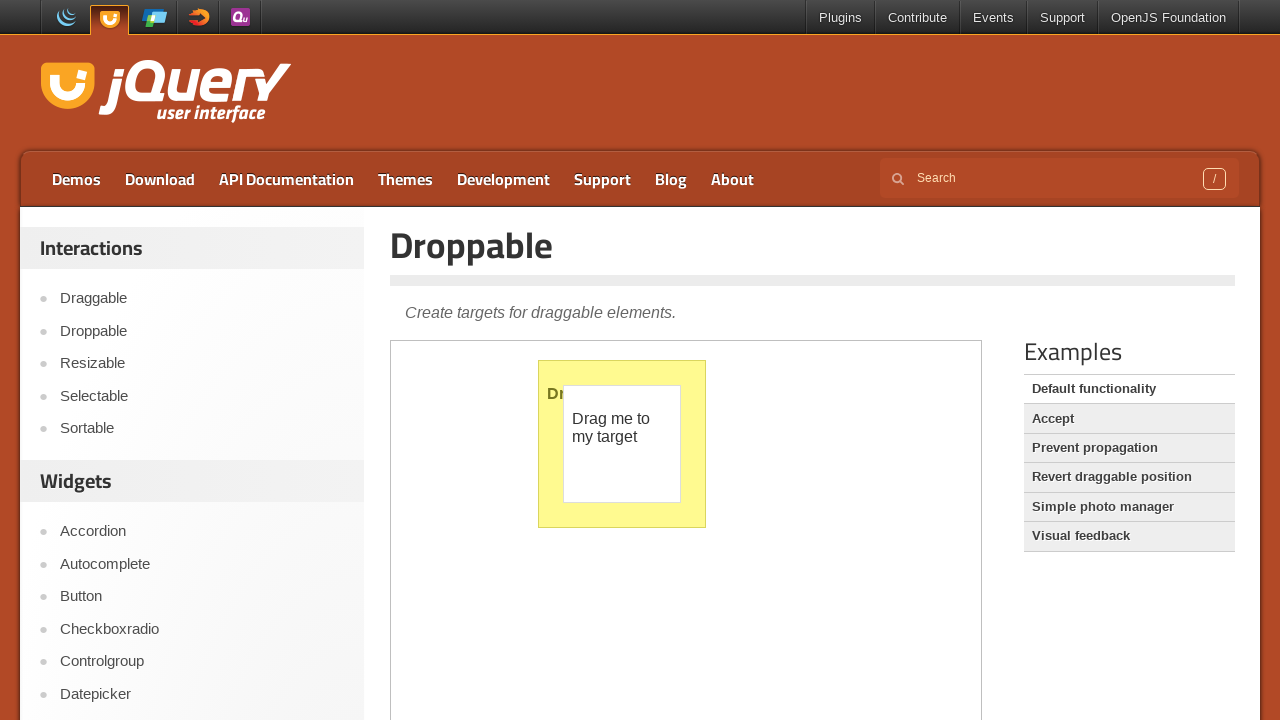